Tests interacting with web elements including checking attributes and toggling a checkbox

Starting URL: https://rahulshettyacademy.com/AutomationPractice/

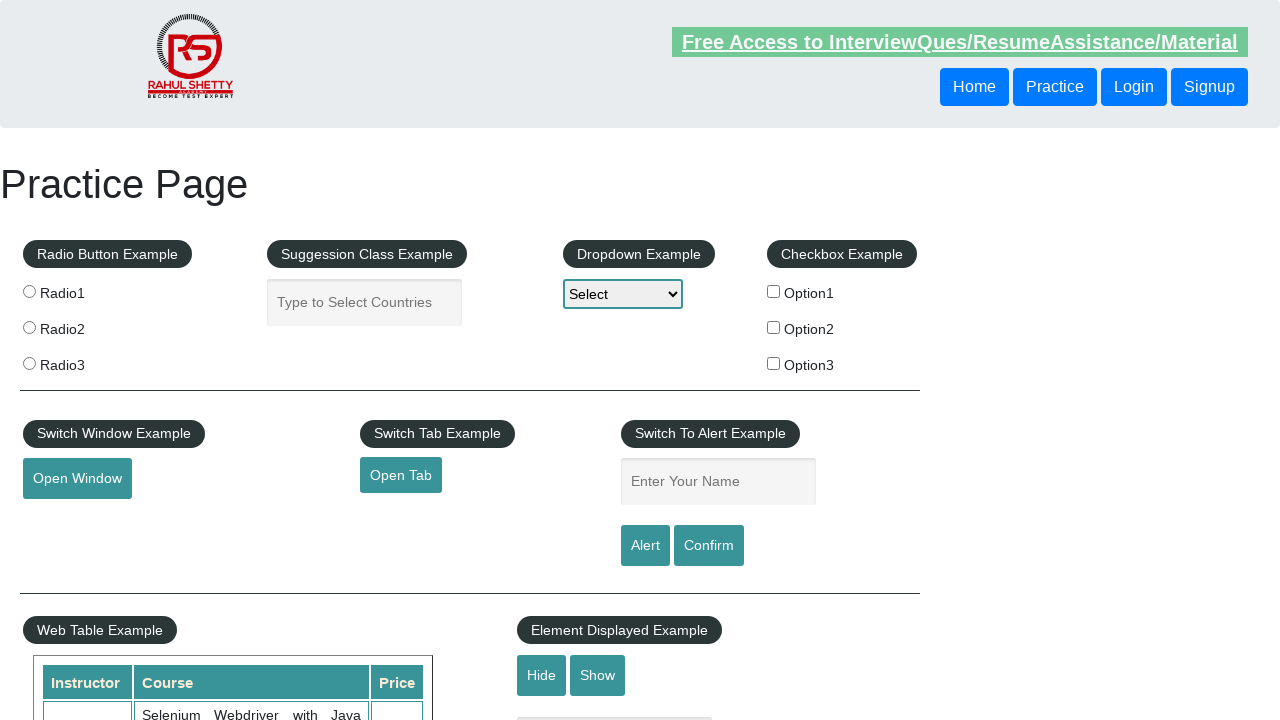

Located autocomplete text box element
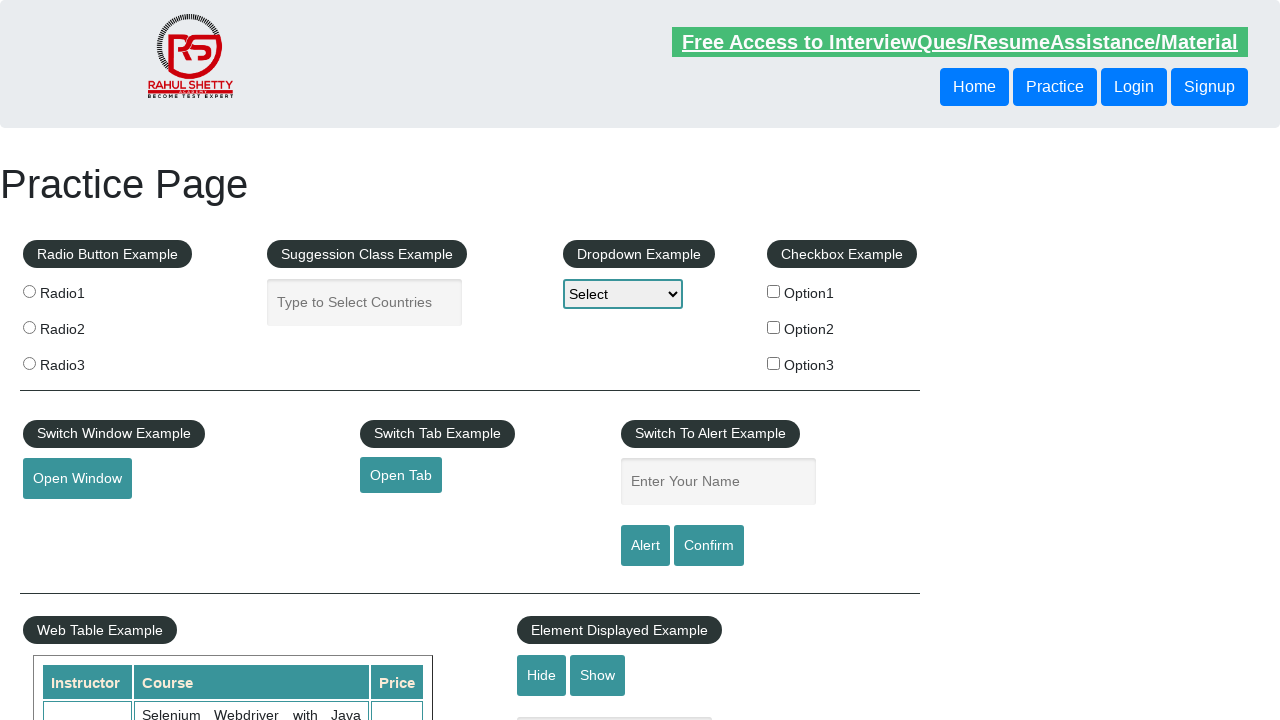

Retrieved tag name: INPUT
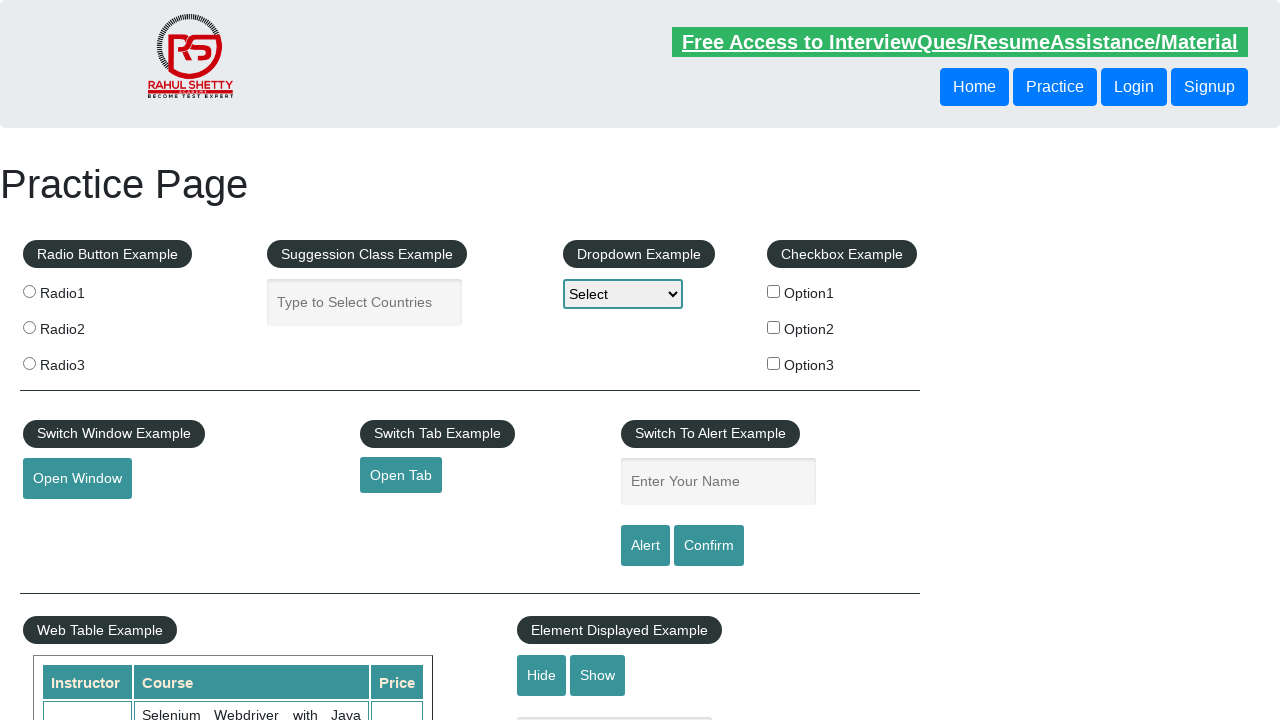

Retrieved placeholder attribute: Type to Select Countries
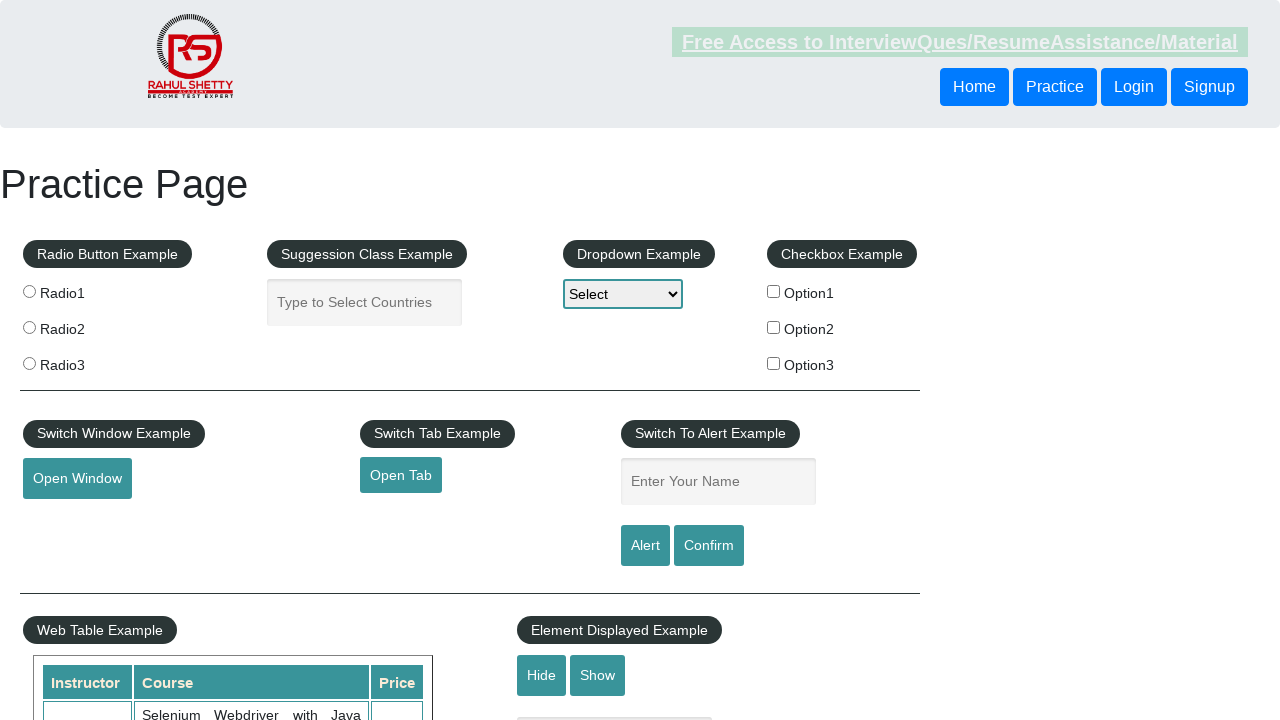

Located checkbox element
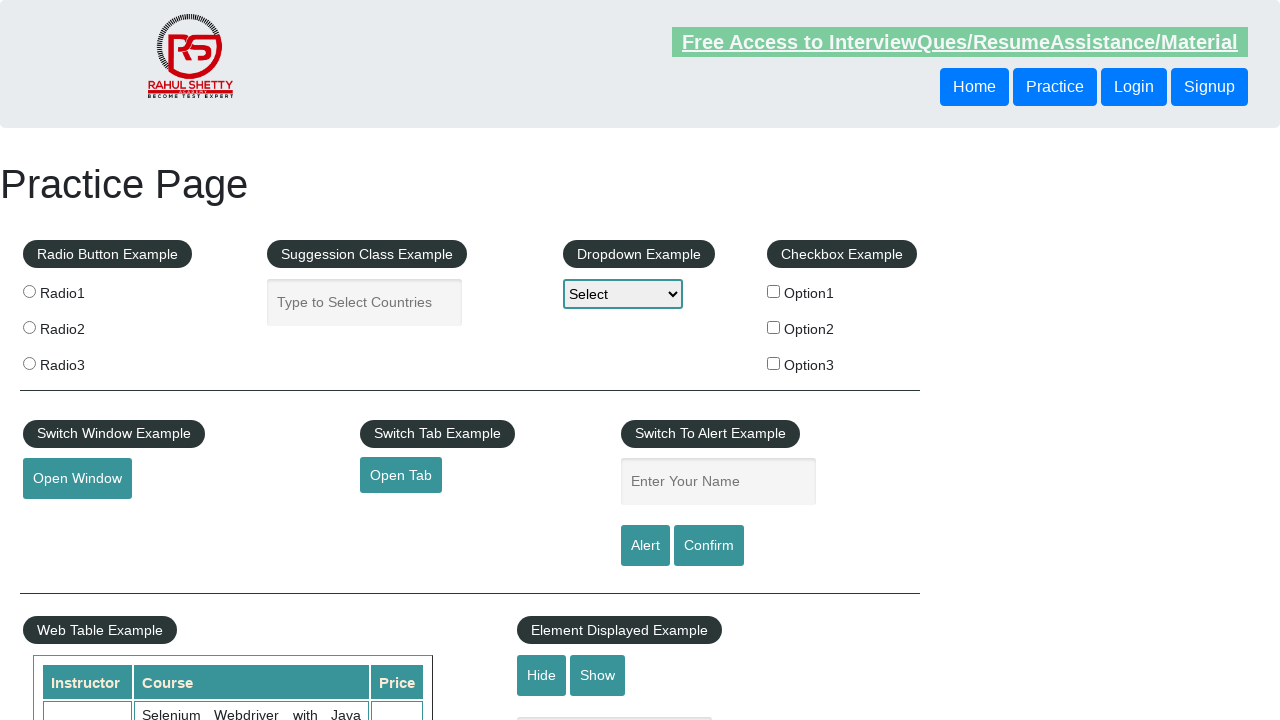

Checked initial checkbox state: False
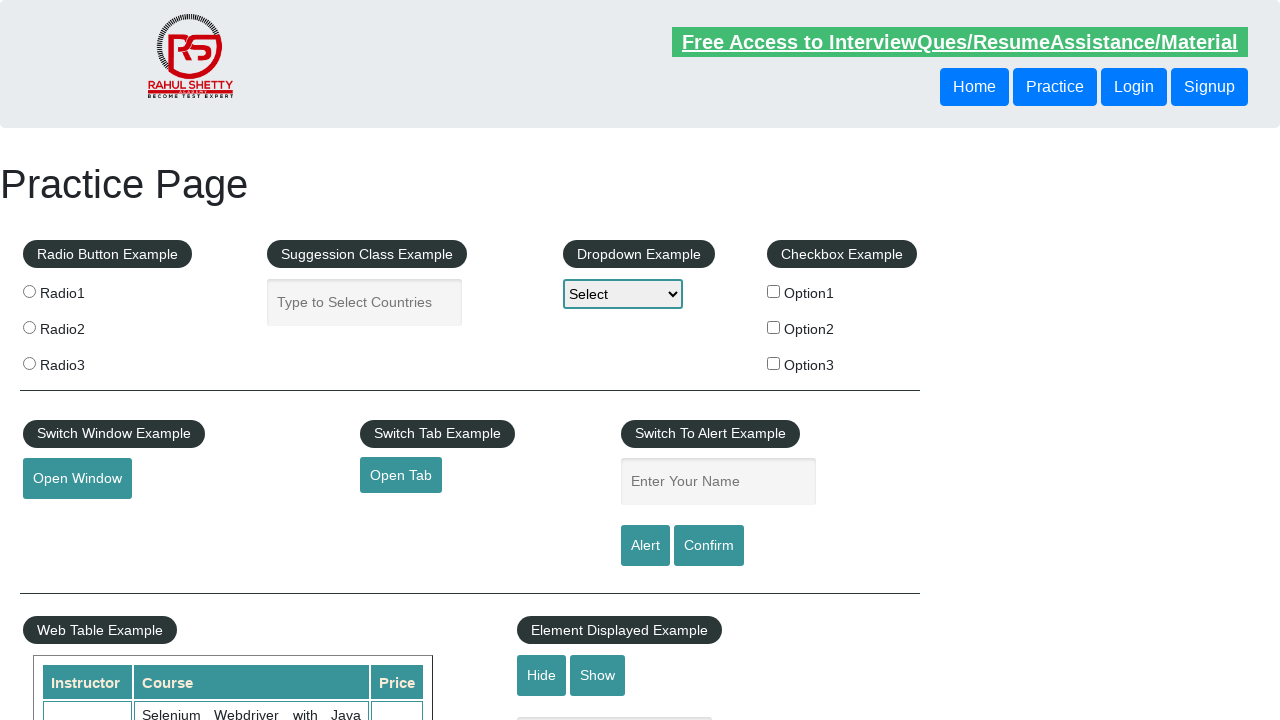

Clicked checkbox to toggle state at (774, 291) on #checkBoxOption1
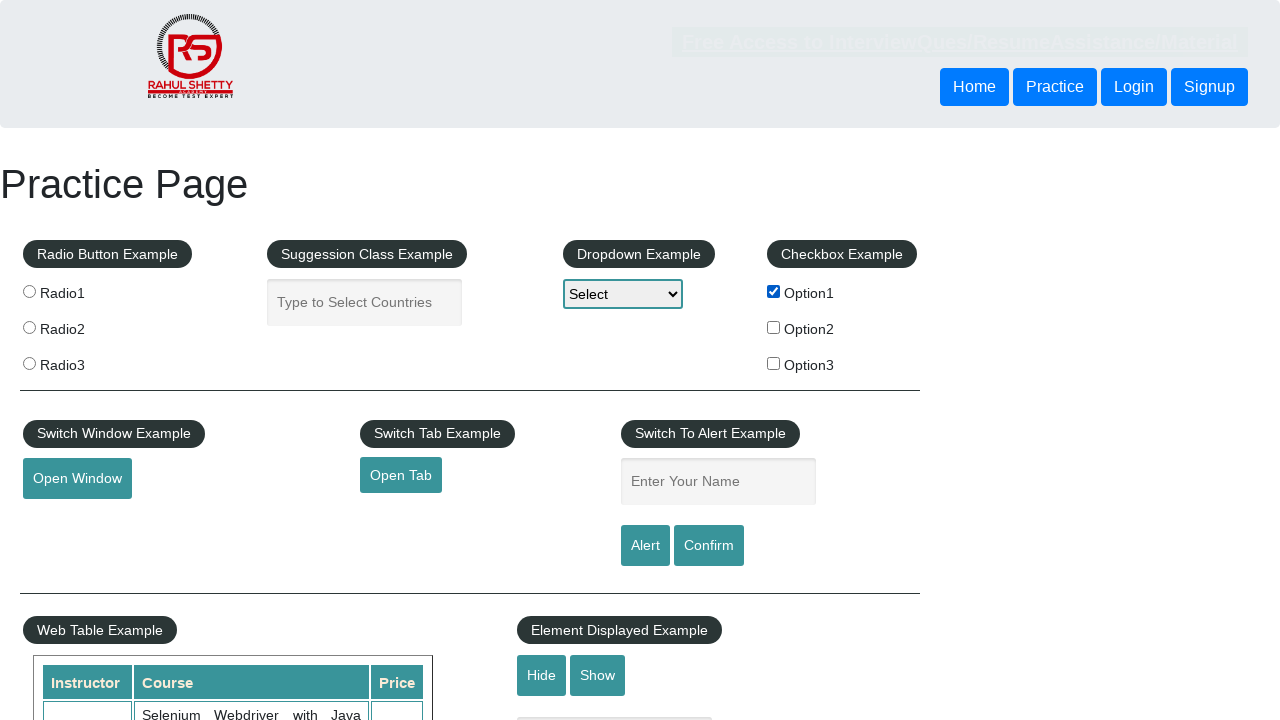

Checked checkbox state after click: True
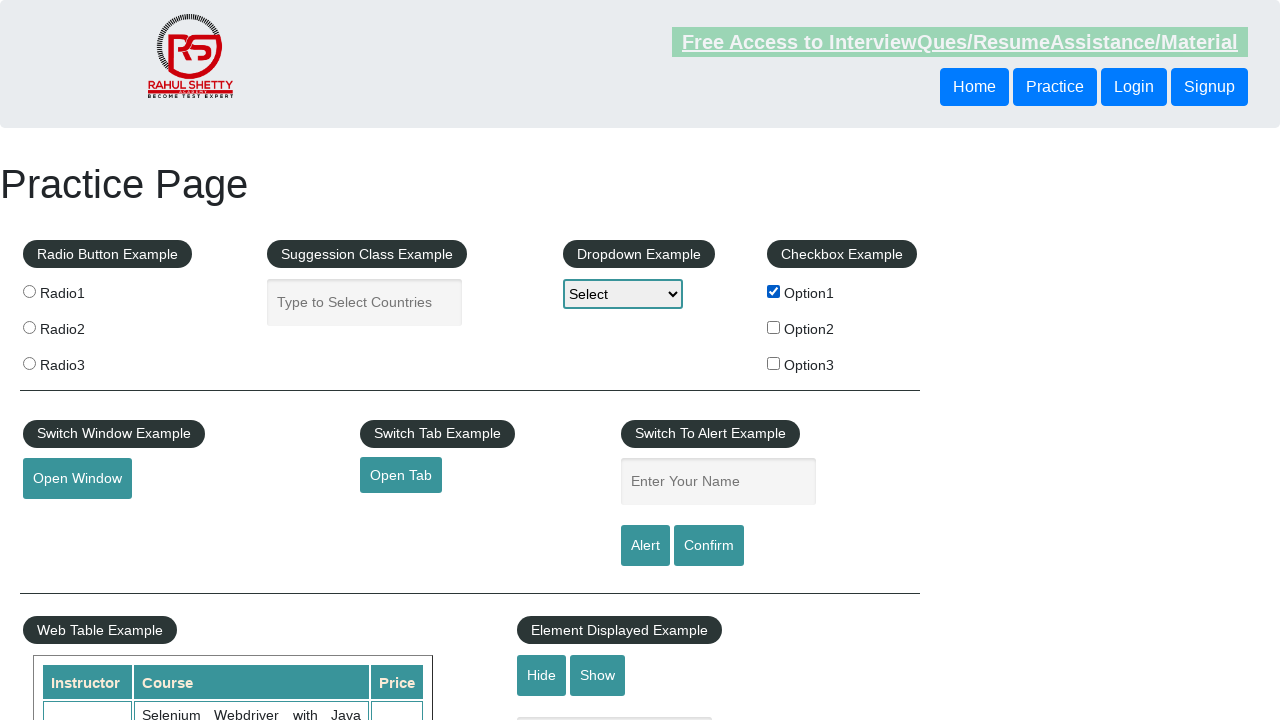

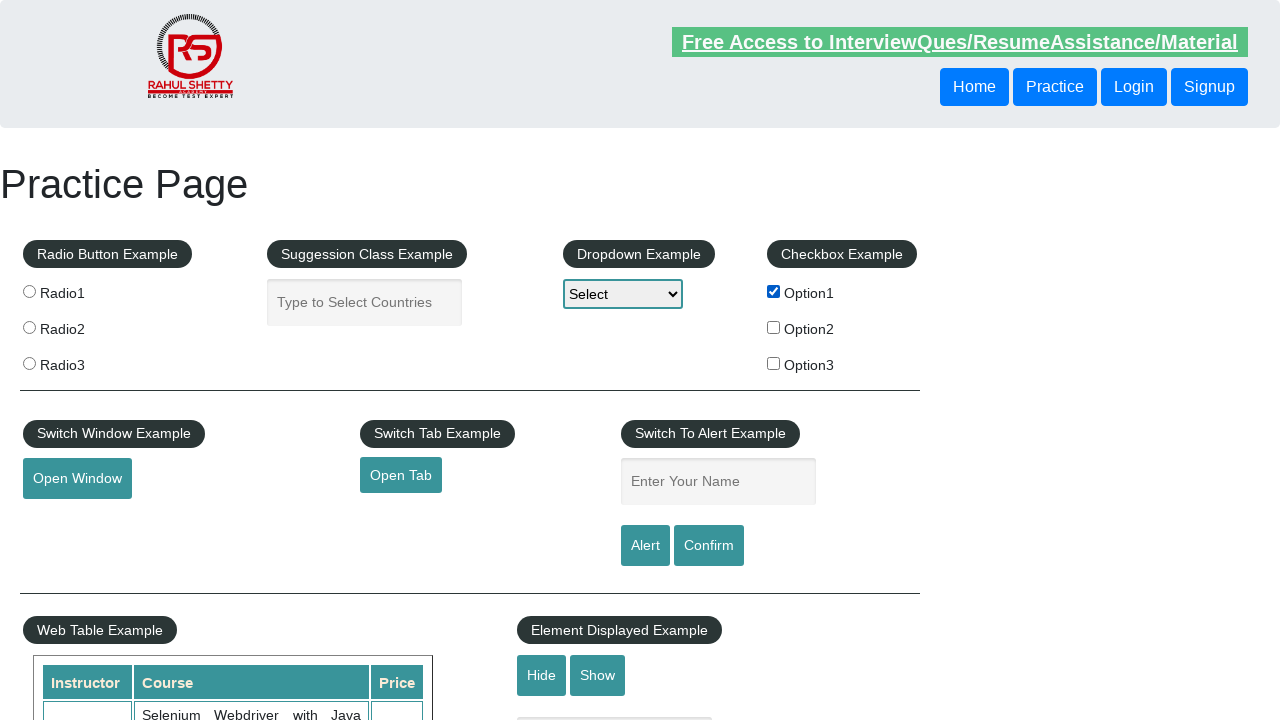